Tests the visibility toggle functionality by checking if an element is displayed, clicking a toggle button, and verifying the visibility state changes

Starting URL: https://www.w3schools.com/howto/howto_js_toggle_hide_show.asp

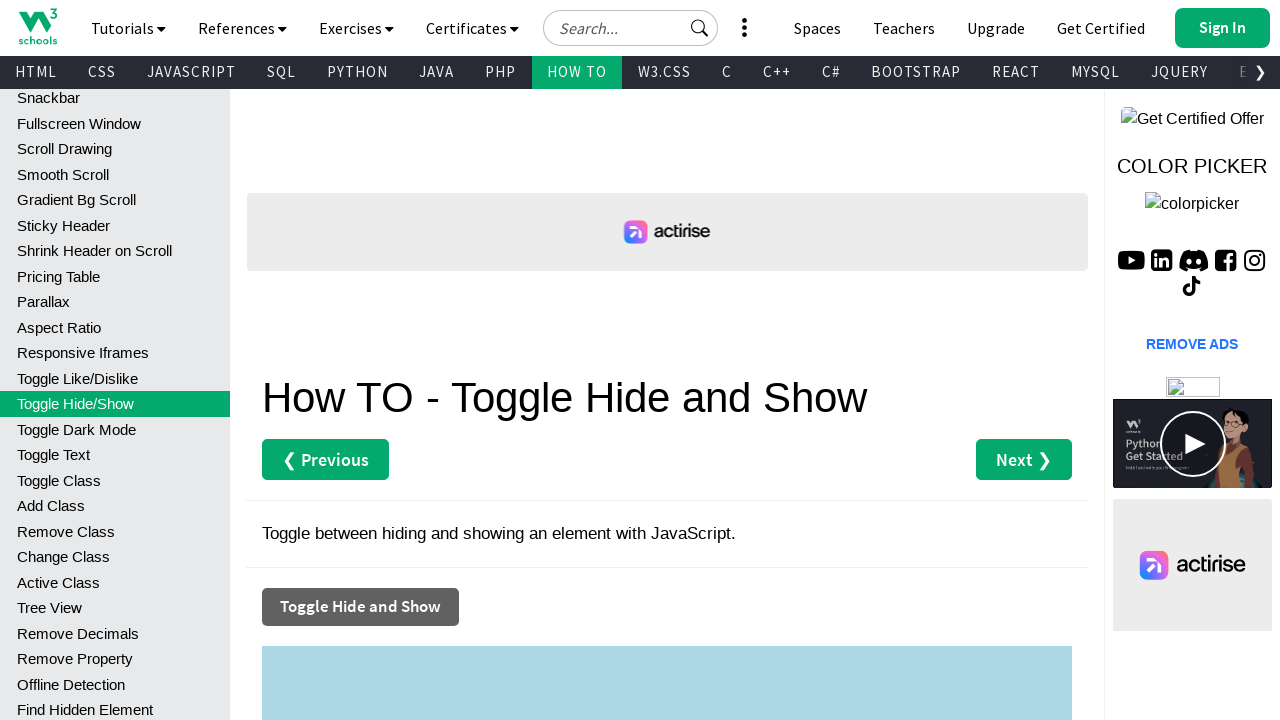

Checked if myDIV element is initially visible
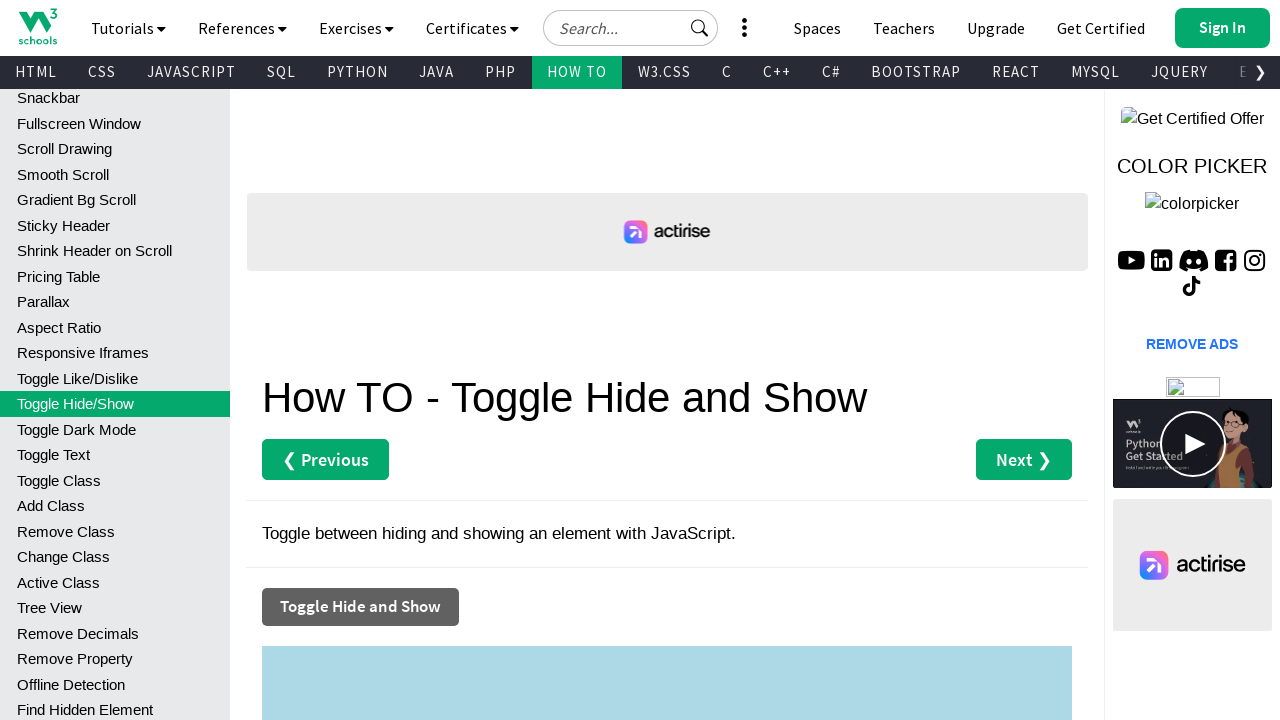

Clicked 'Toggle Hide and Show' button at (360, 607) on xpath=//button[normalize-space()='Toggle Hide and Show']
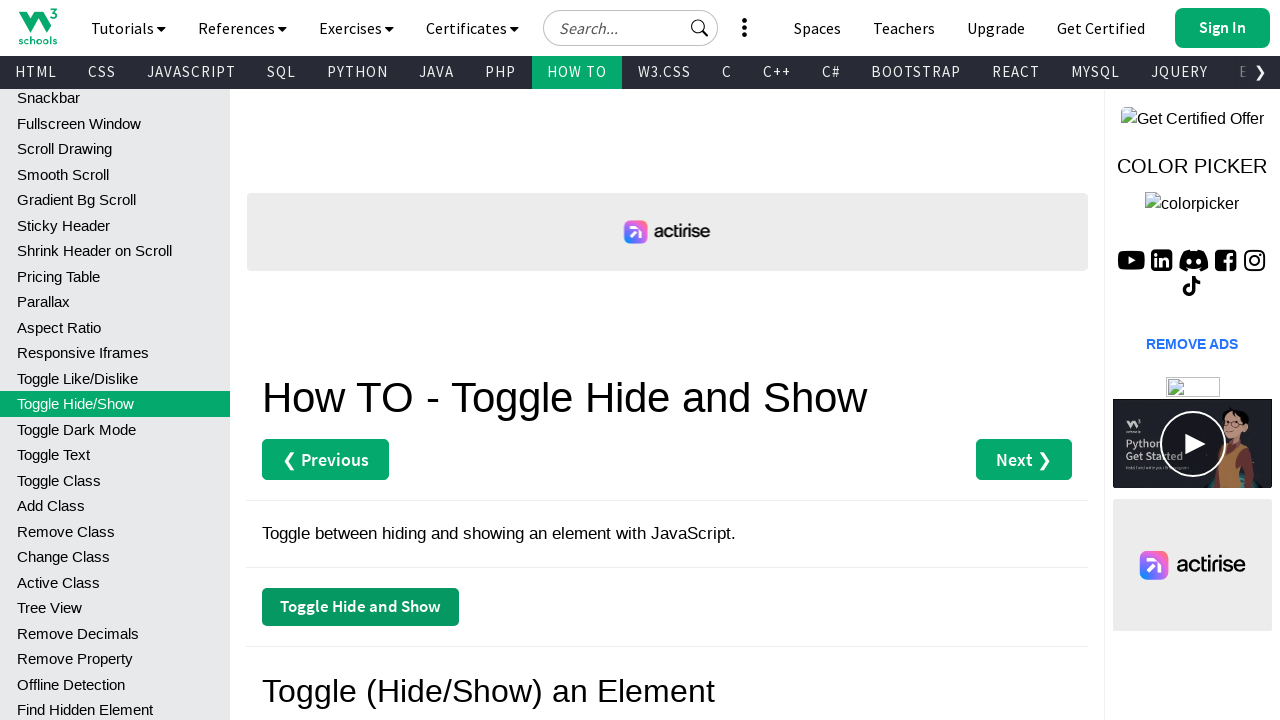

Verified visibility state of myDIV element changed after toggle
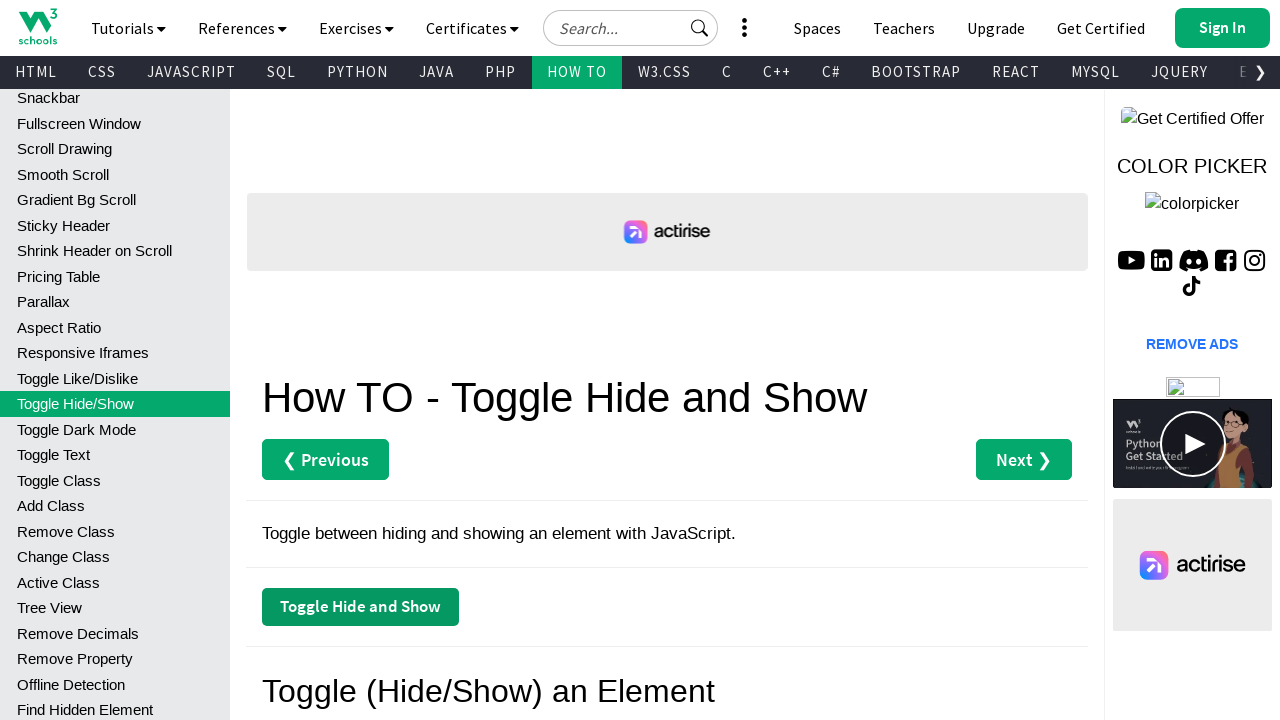

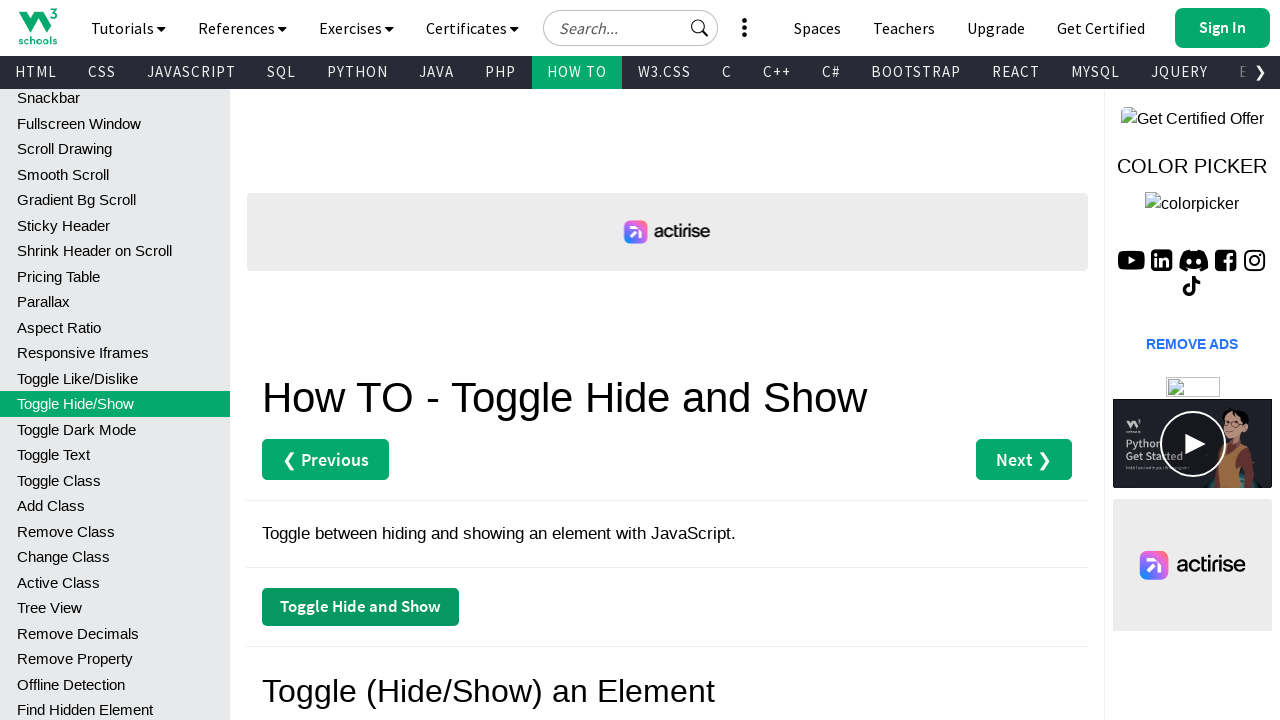